Tests the product sorting functionality on a demo e-commerce site by clicking on a dropdown and selecting the "Lowest to highest" sorting option.

Starting URL: https://bstackdemo.com/

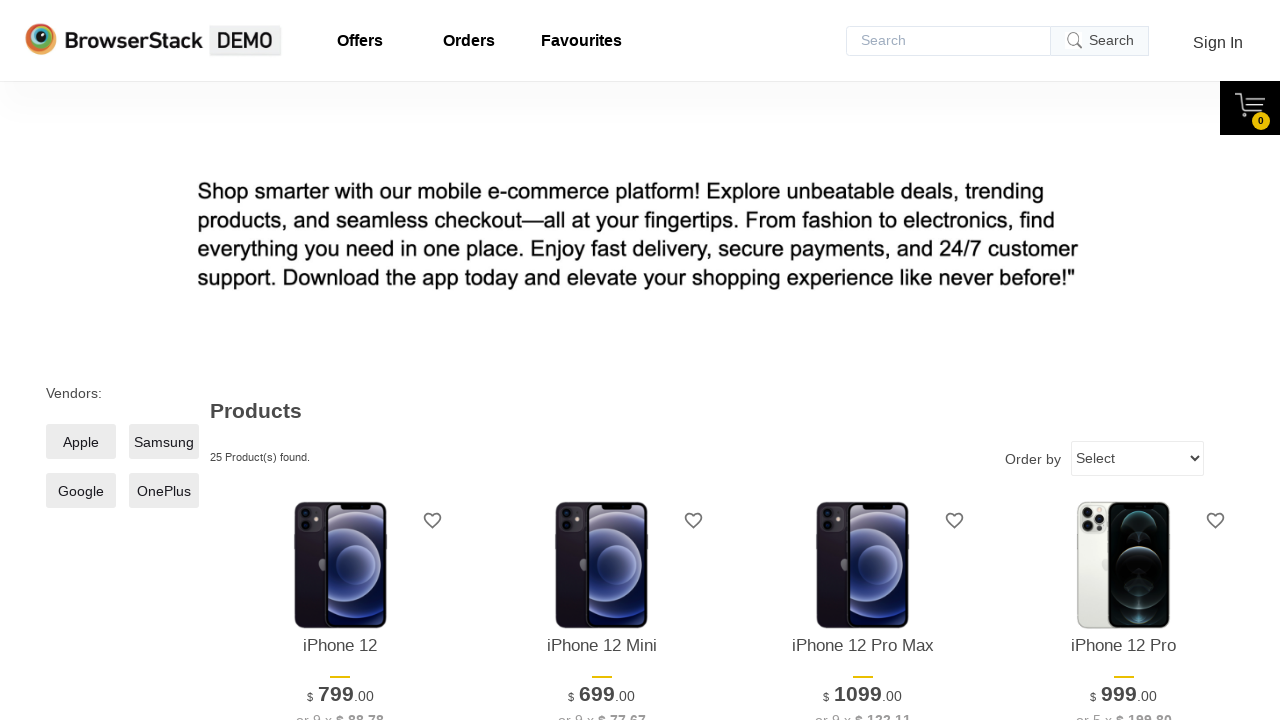

Clicked on the sorting dropdown to open it at (1138, 458) on select
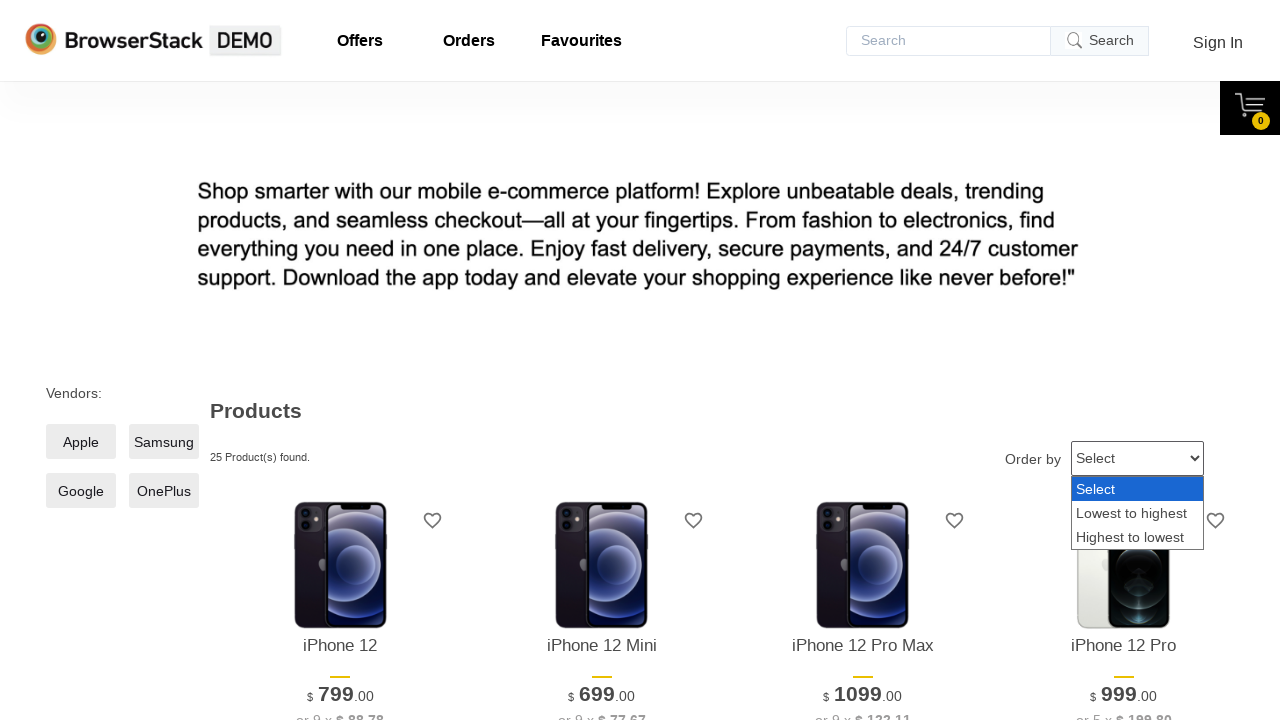

Selected 'Lowest to highest' sorting option from the dropdown on select
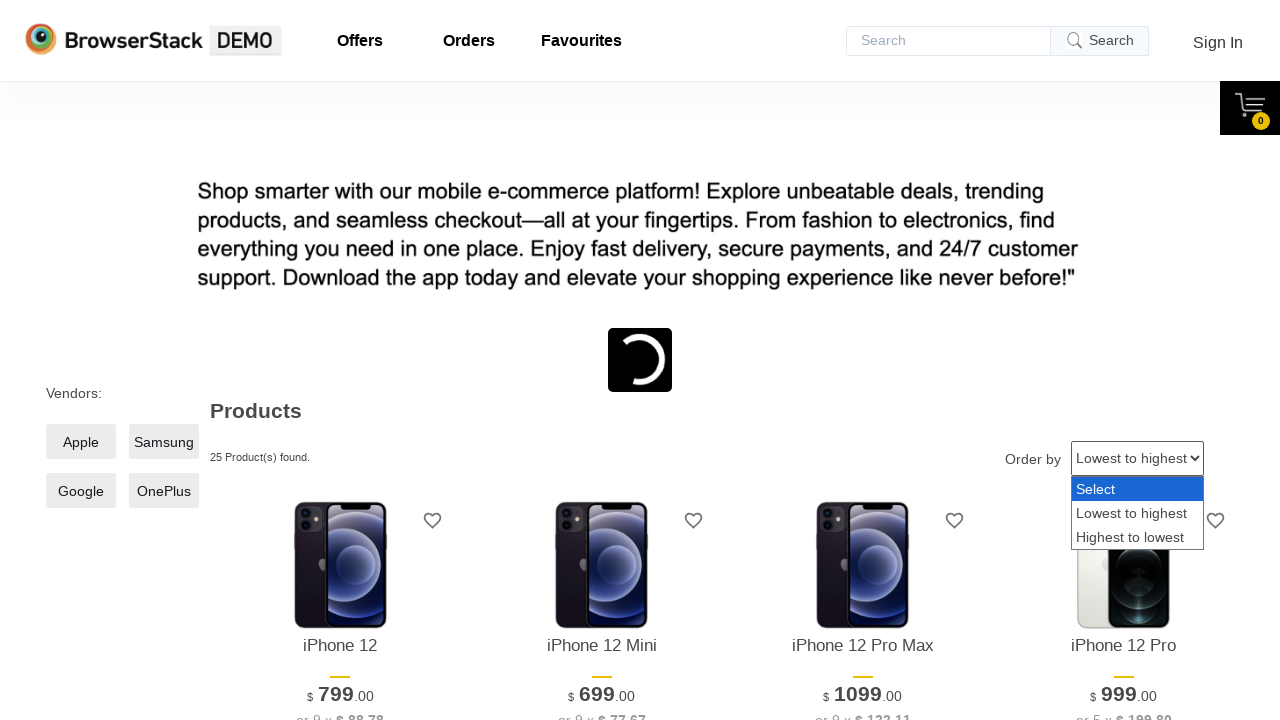

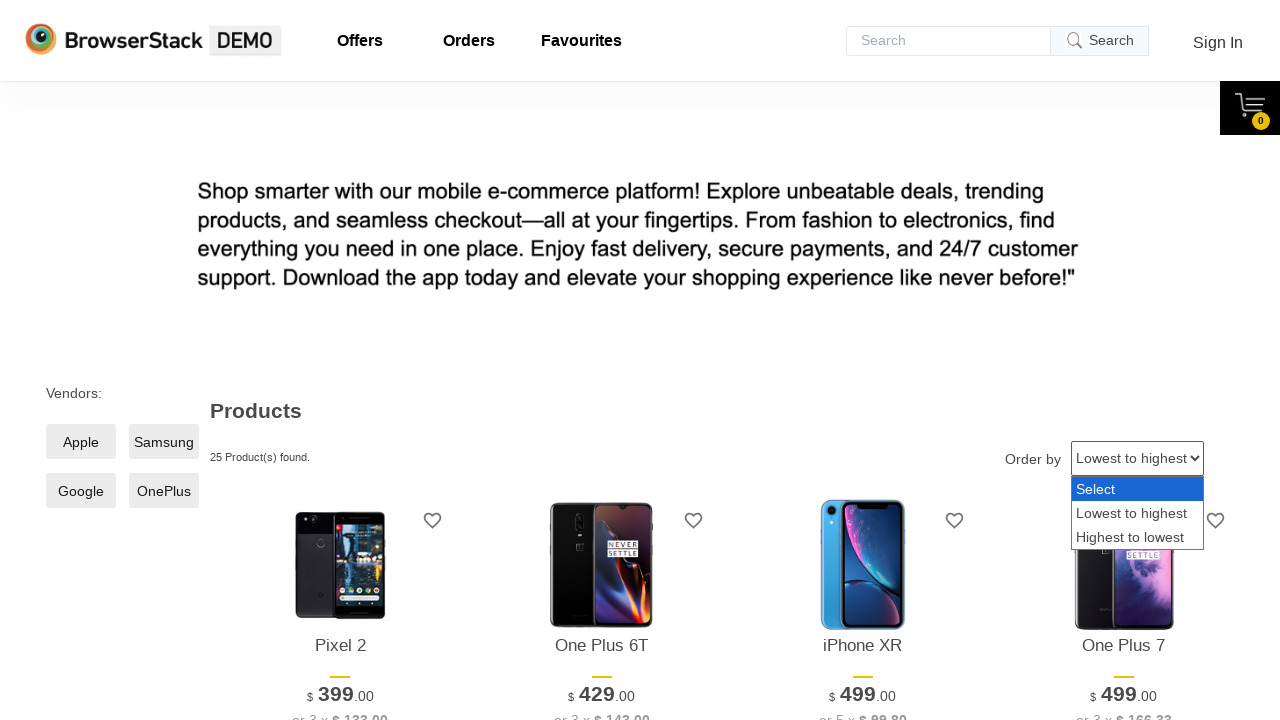